Tests dynamic content loading by clicking a button and waiting for hidden content to appear

Starting URL: https://the-internet.herokuapp.com/dynamic_loading/1

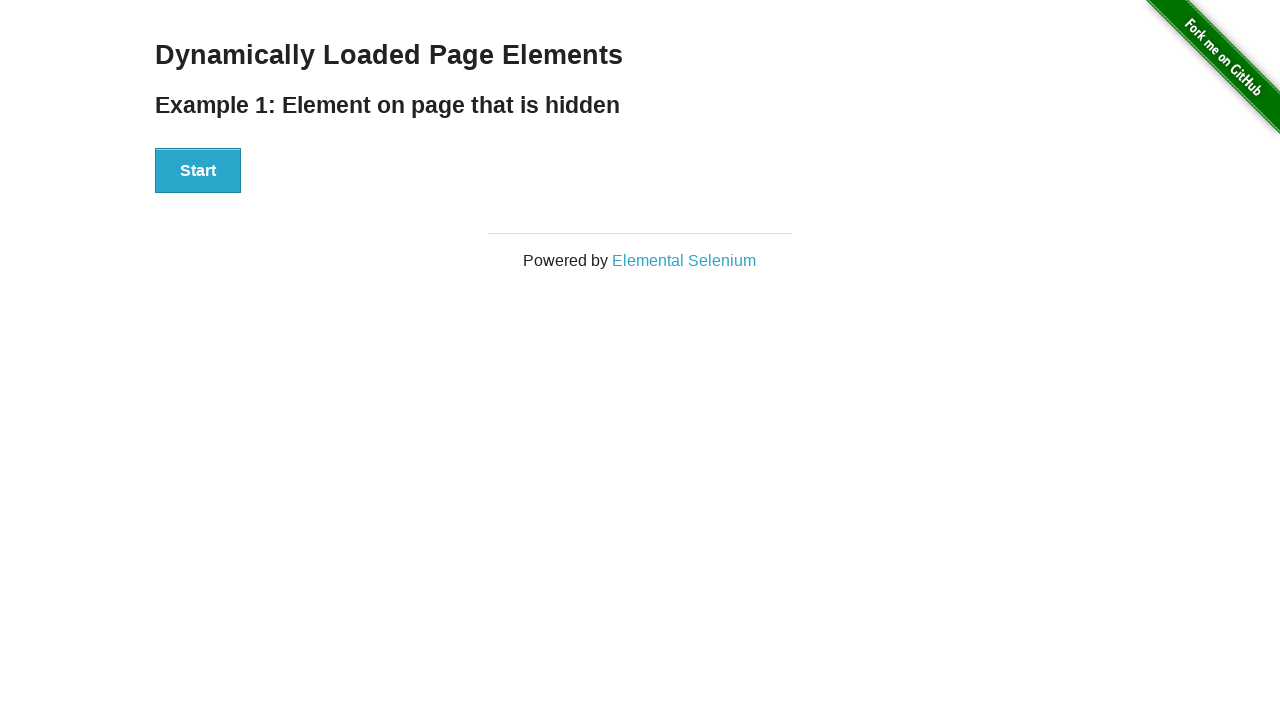

Clicked start button to trigger dynamic content loading at (198, 171) on xpath=//div[@id='start']/button
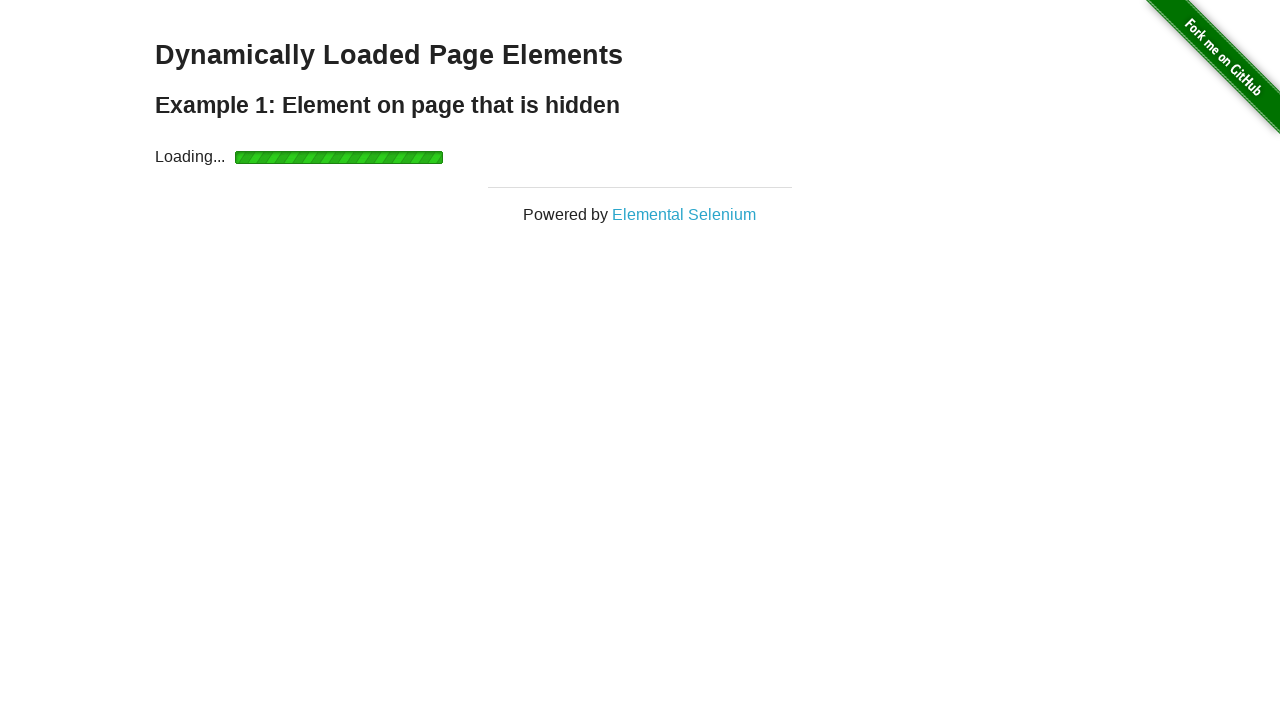

Waited for dynamically loaded content to appear (h4 element in finish div became visible)
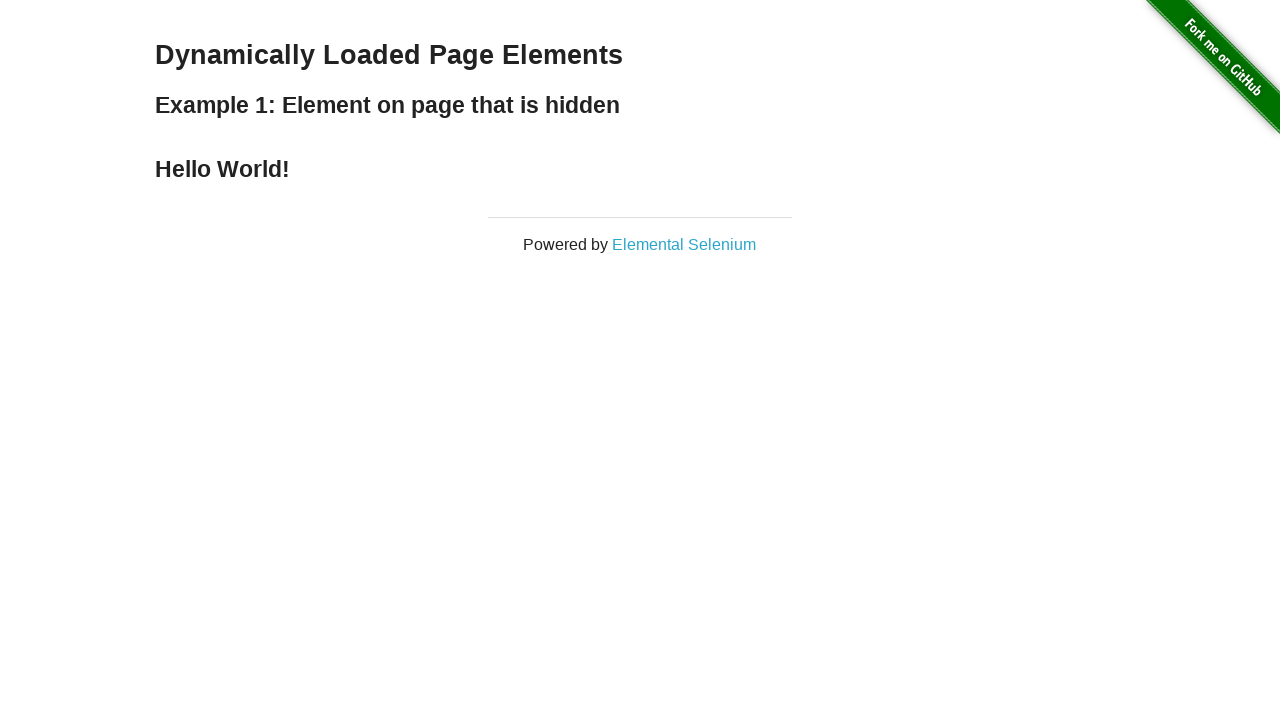

Retrieved text content from loaded element: 'Hello World!'
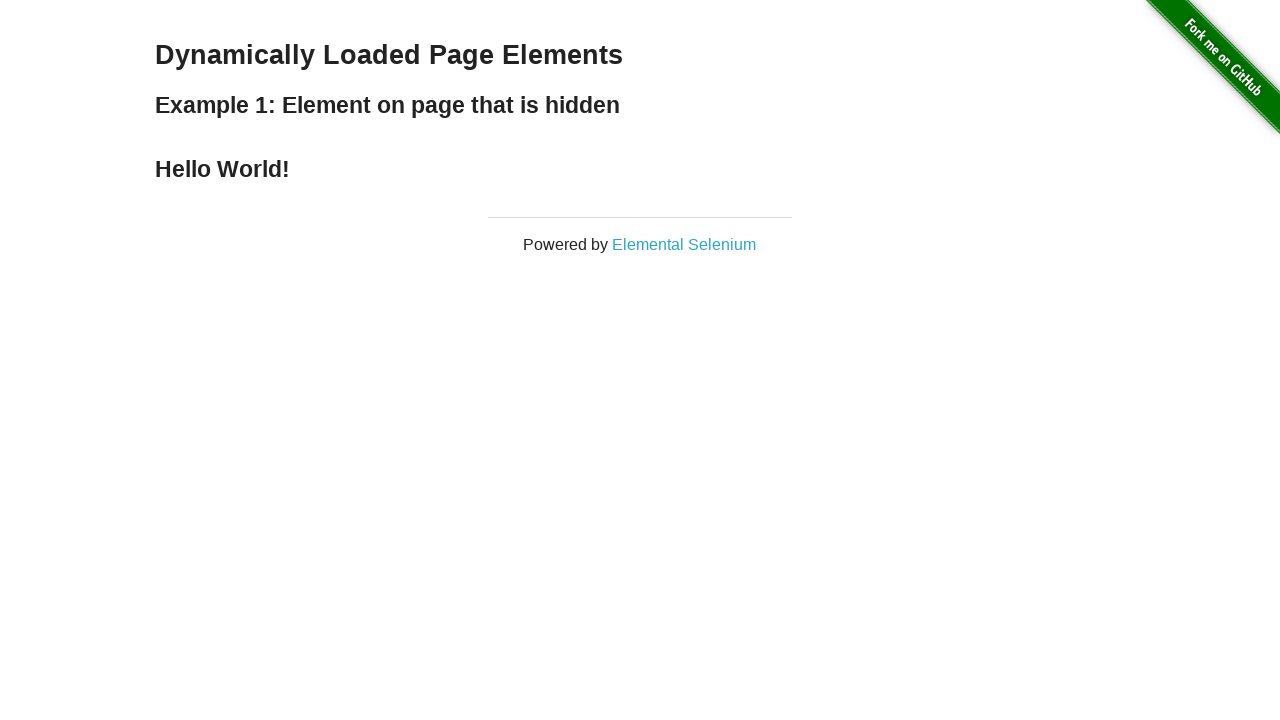

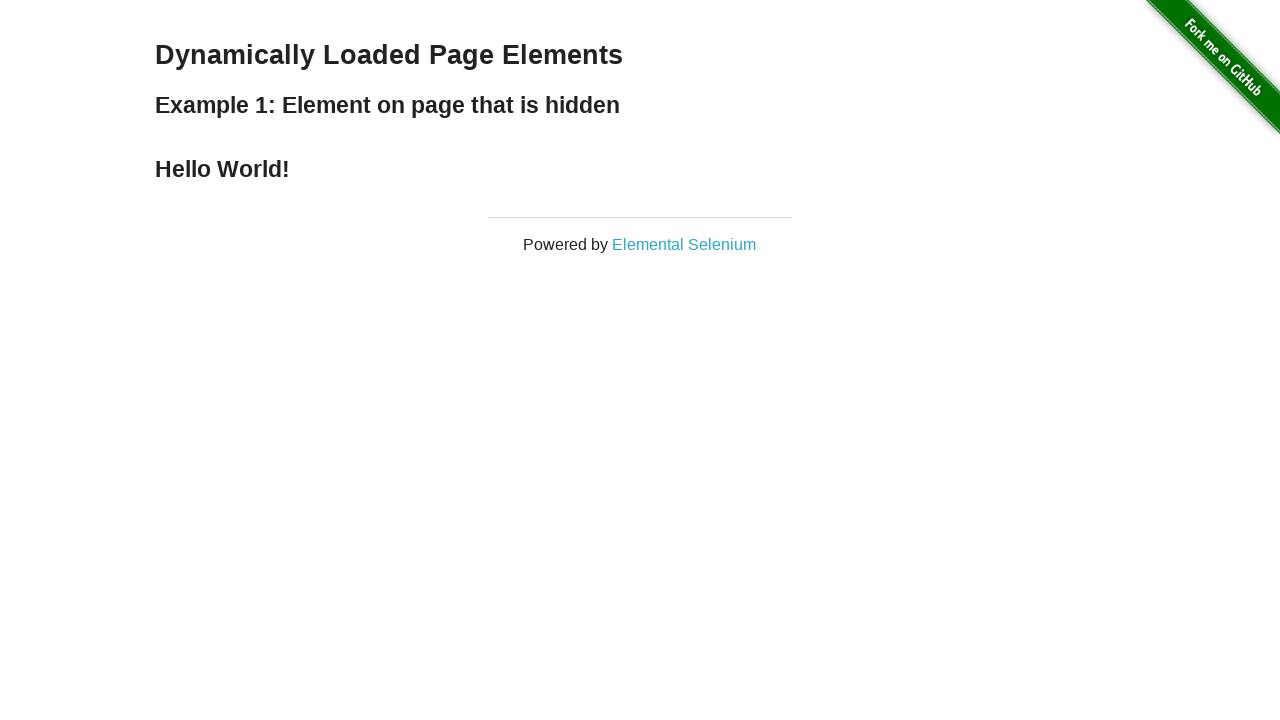